Tests checkbox functionality by checking and unchecking the first checkbox, then verifying the total count of checkboxes on the page

Starting URL: https://rahulshettyacademy.com/AutomationPractice/

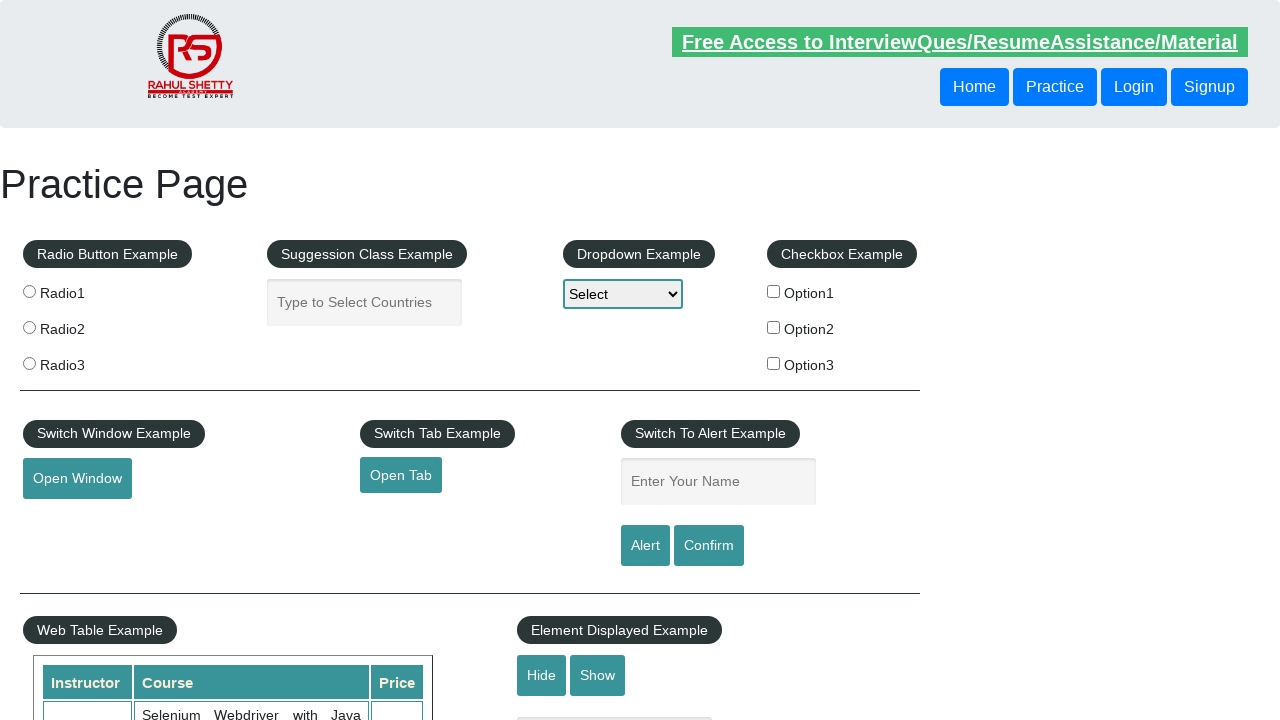

Clicked the first checkbox to check it at (774, 291) on input#checkBoxOption1
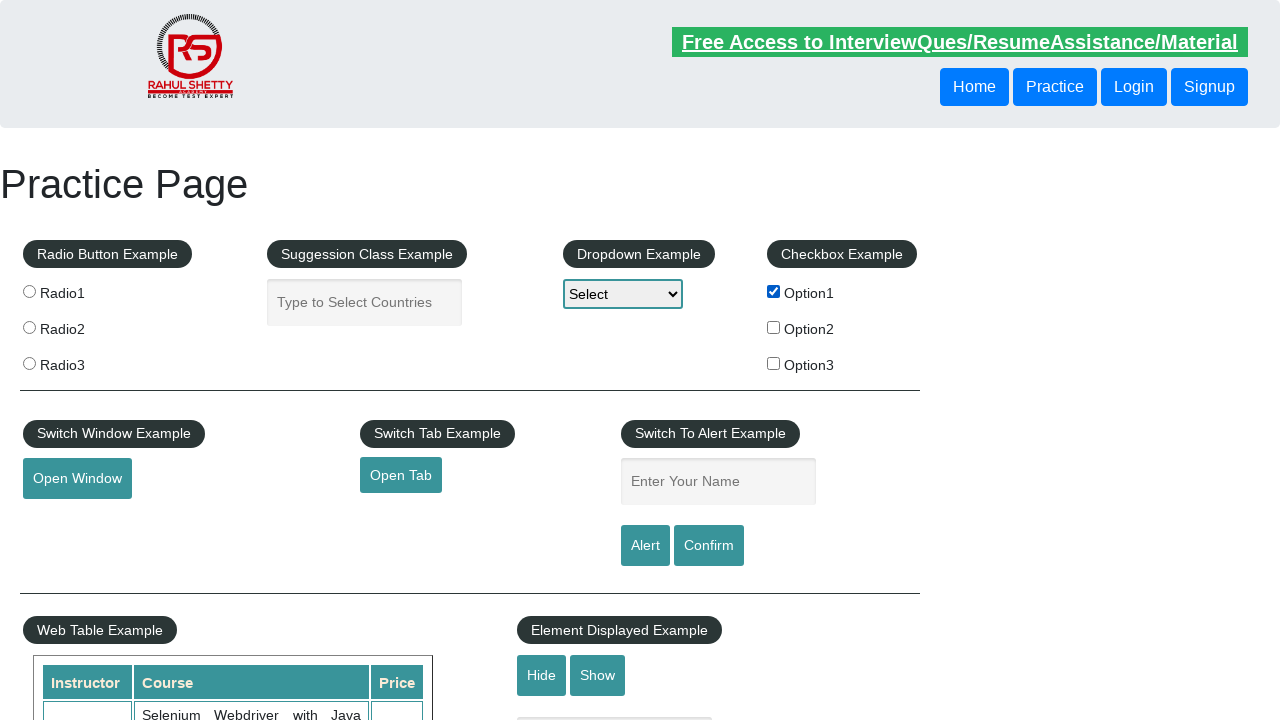

Verified that the first checkbox is checked
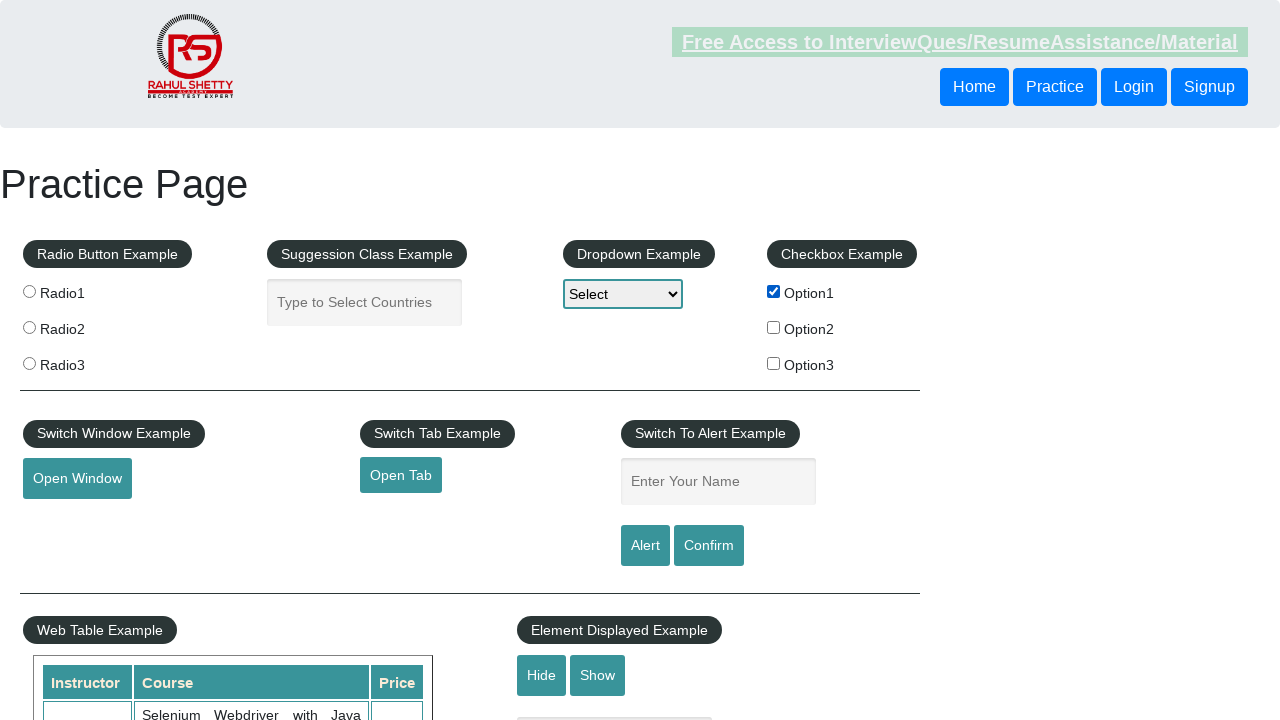

Clicked the first checkbox to uncheck it at (774, 291) on input#checkBoxOption1
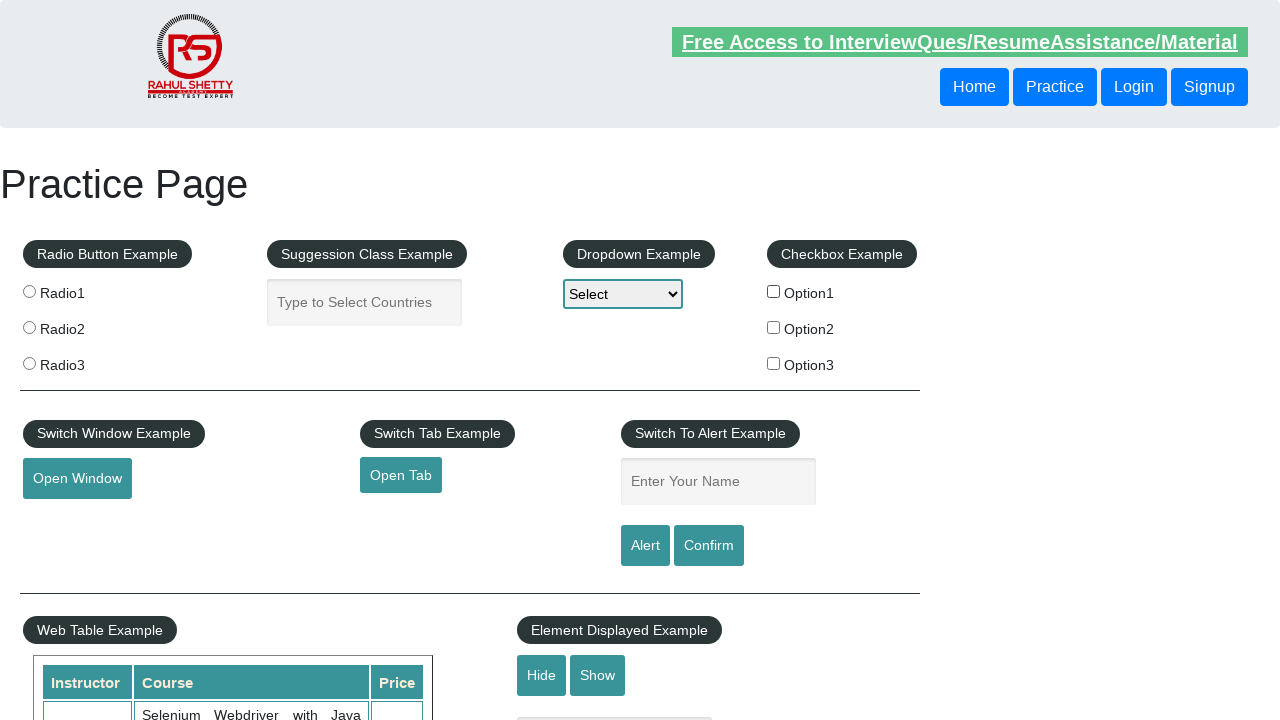

Verified that the first checkbox is unchecked
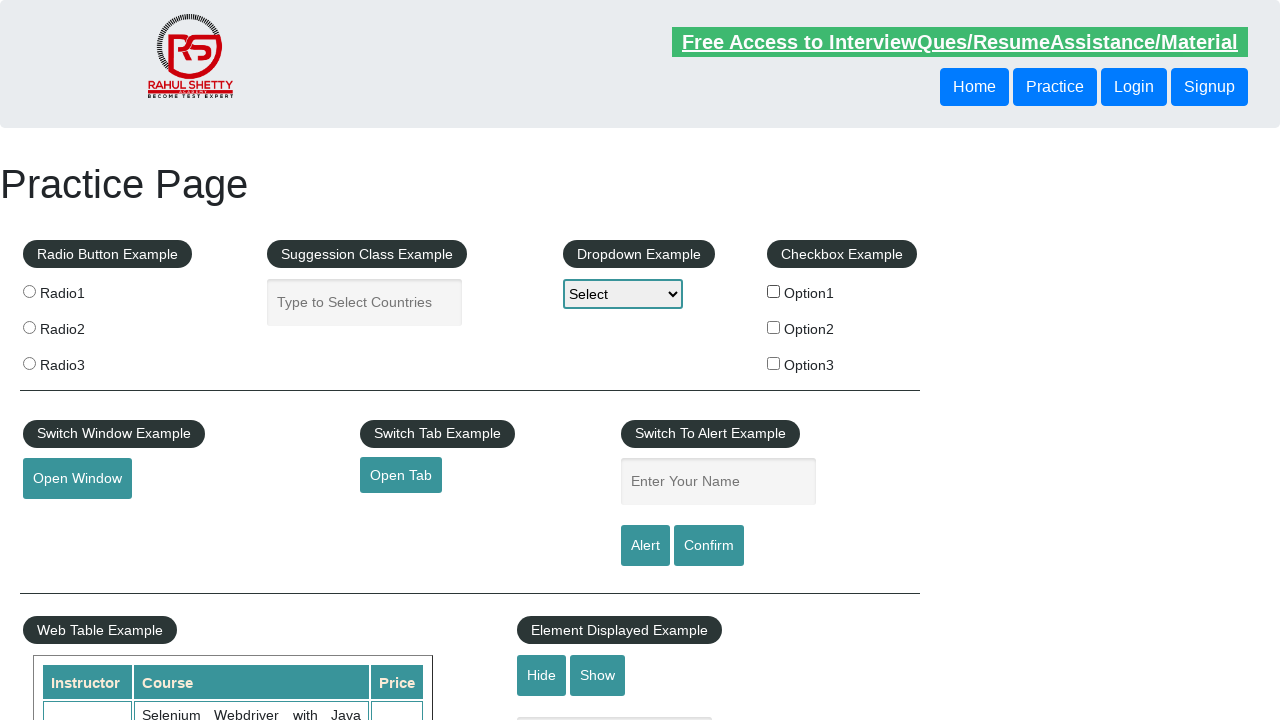

Retrieved count of all checkboxes on the page: 3
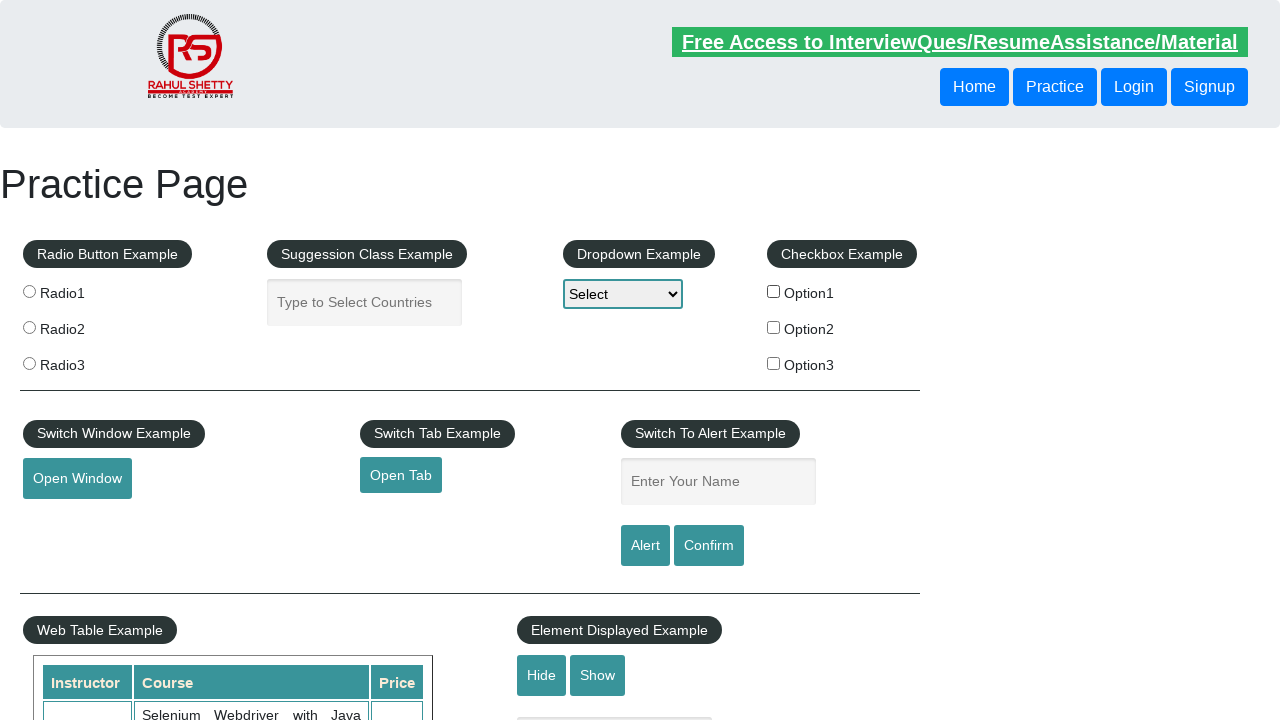

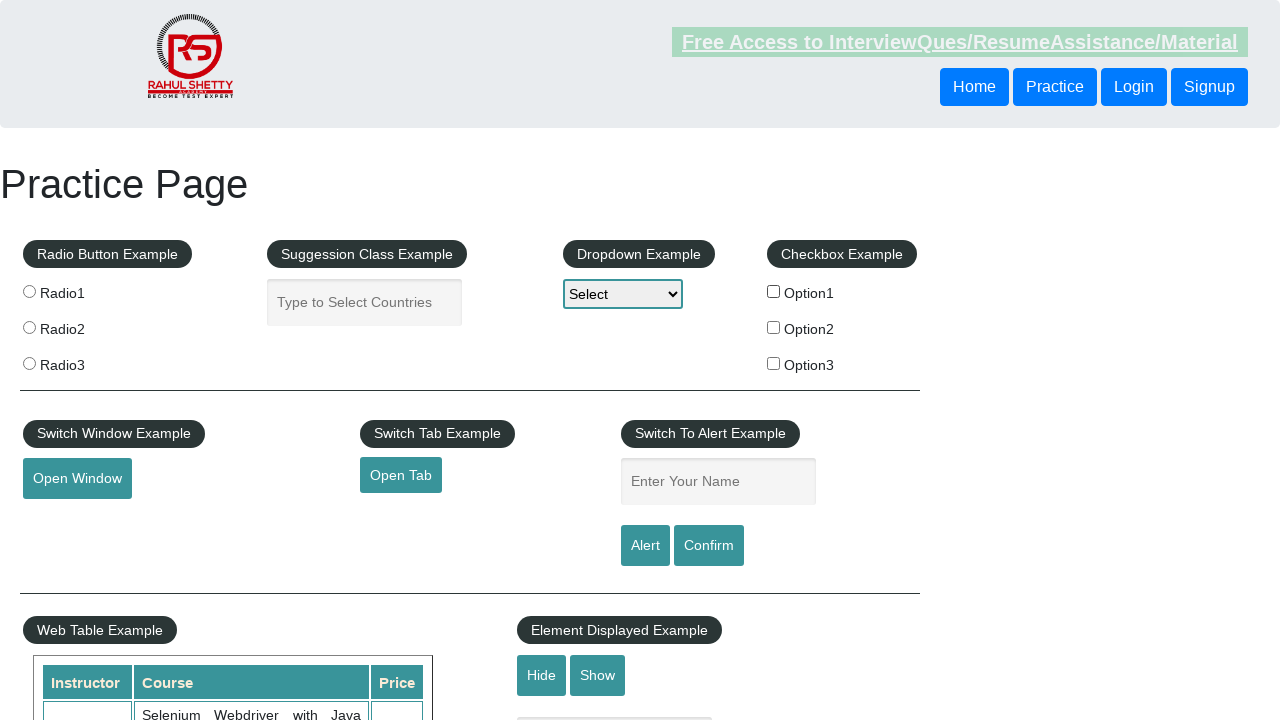